Tests opting out of A/B tests by adding an Optimizely opt-out cookie after visiting the page, then refreshing to verify the opt-out takes effect.

Starting URL: http://the-internet.herokuapp.com/abtest

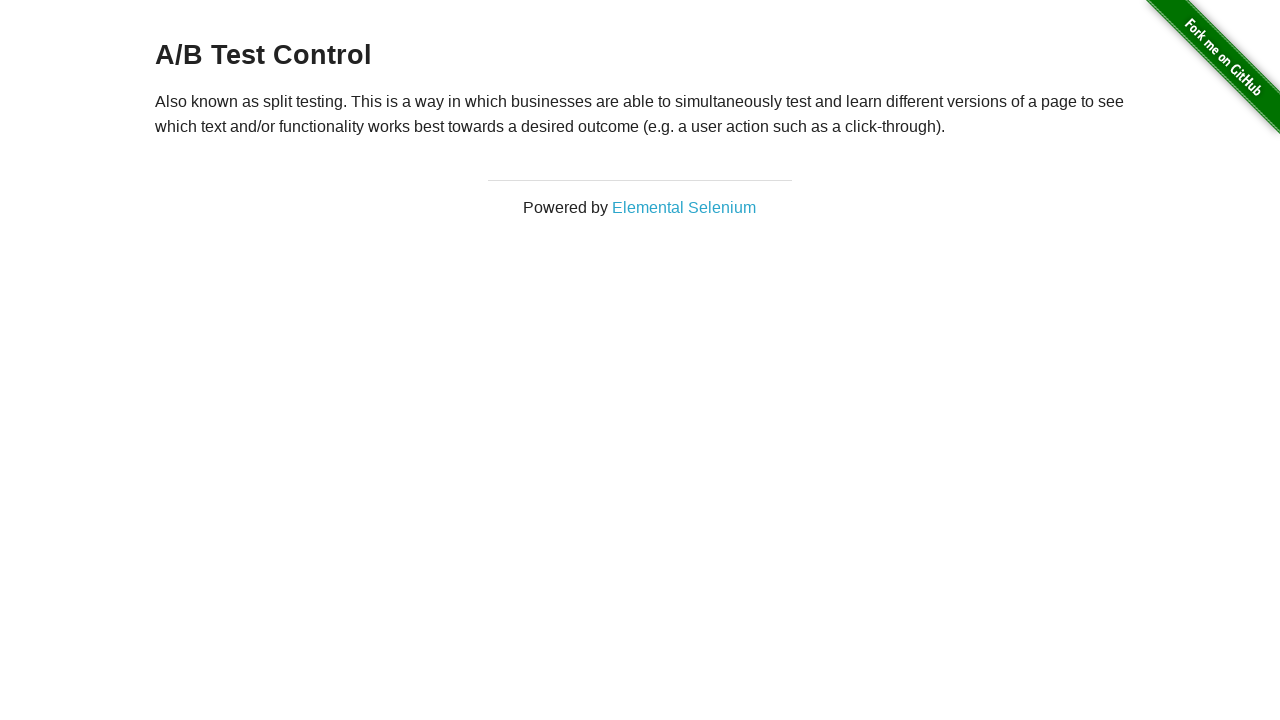

Retrieved heading text to verify initial A/B test group assignment
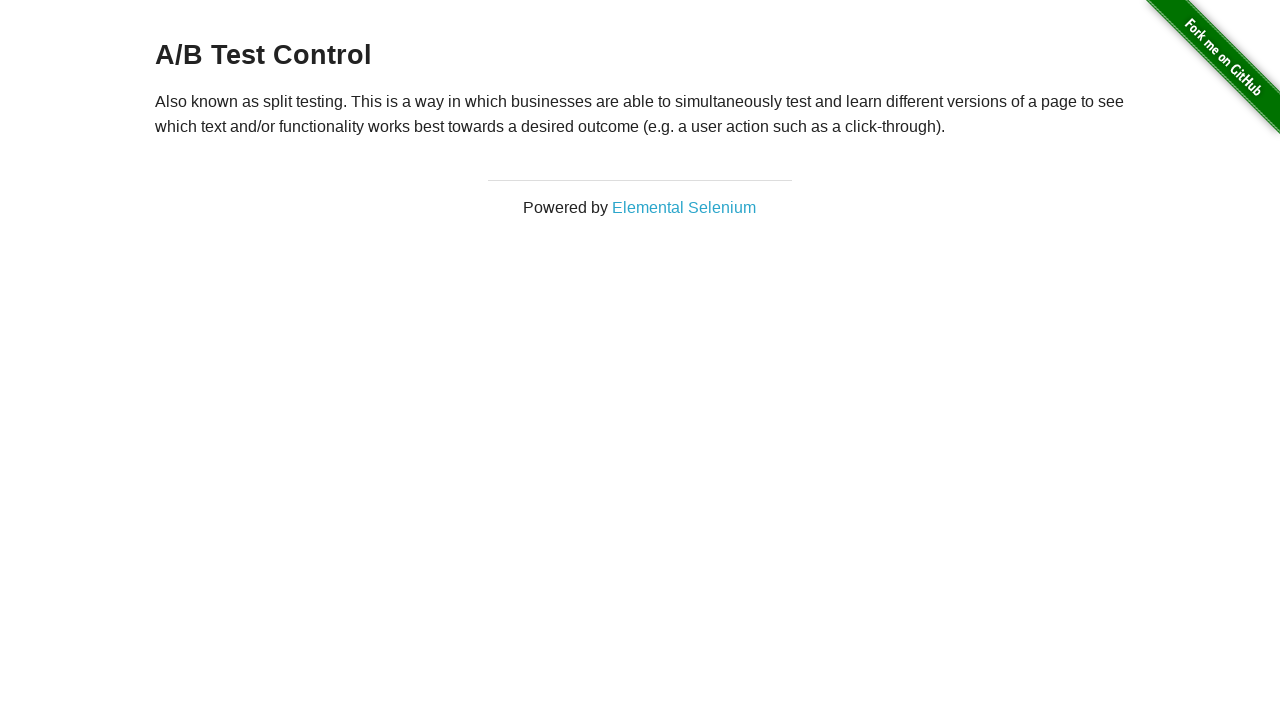

Verified heading starts with 'A/B Test', confirming user is in an A/B test group
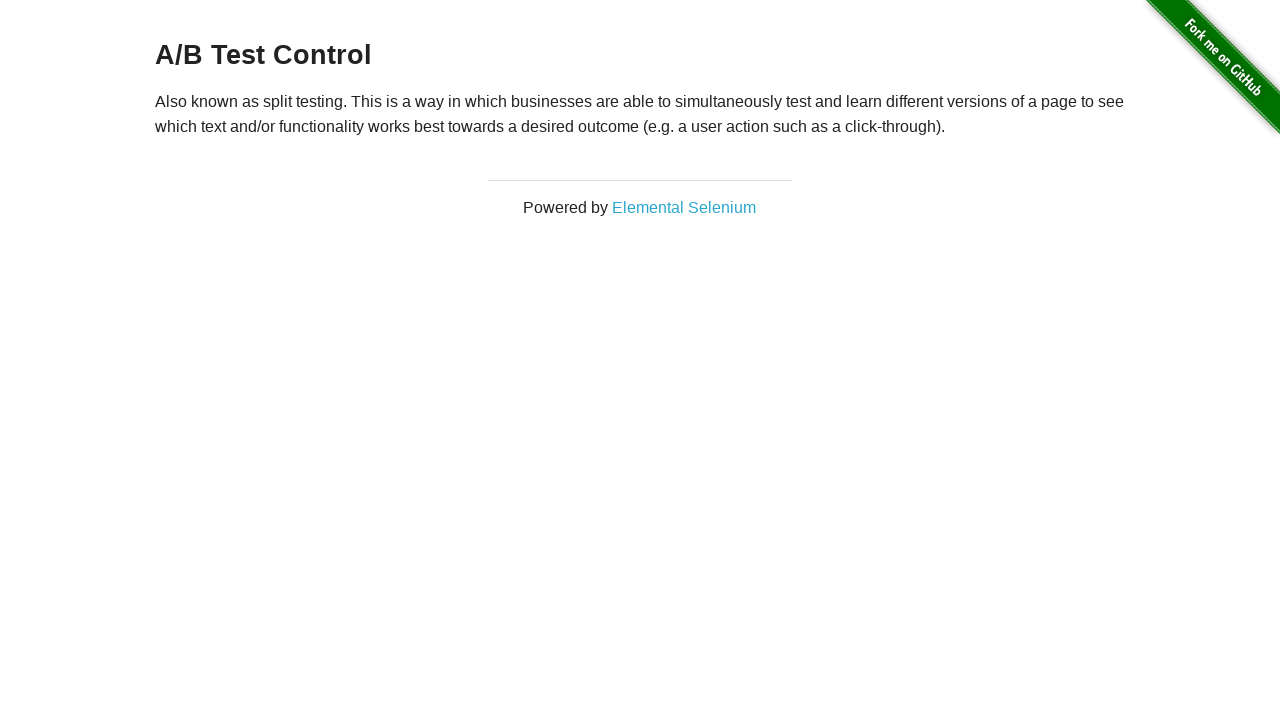

Added optimizelyOptOut cookie to browser context
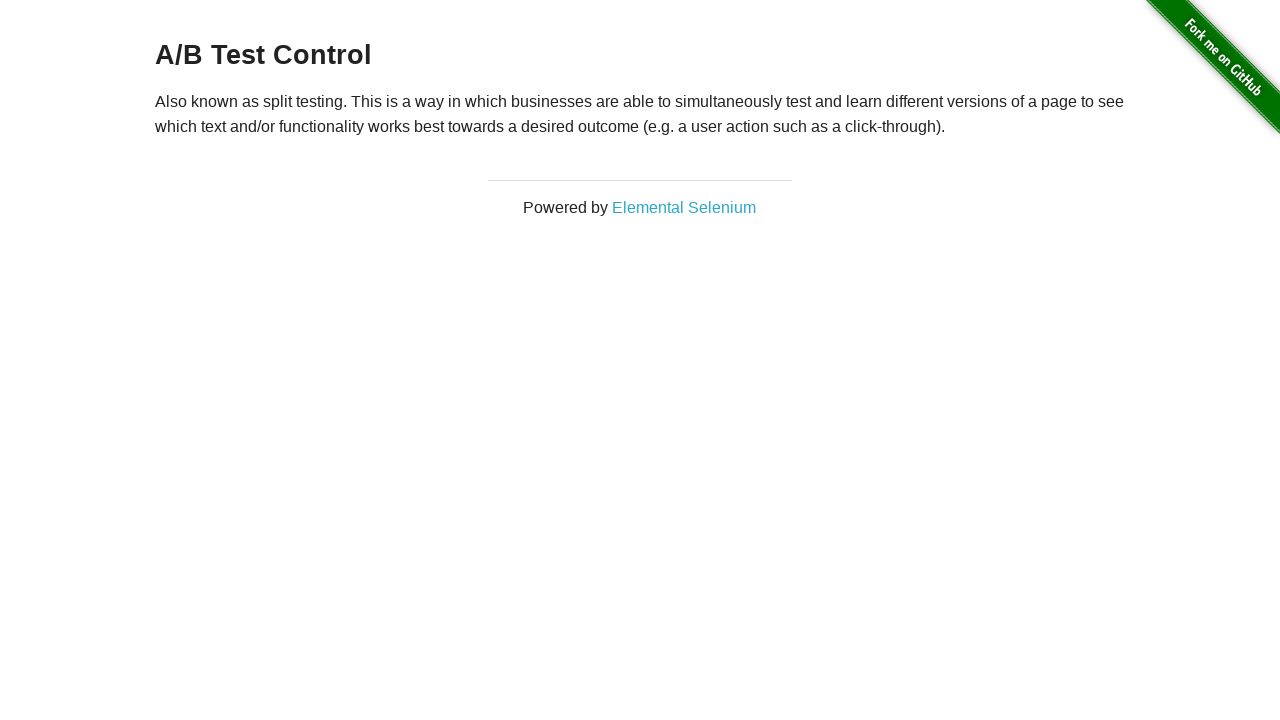

Reloaded page to apply opt-out cookie changes
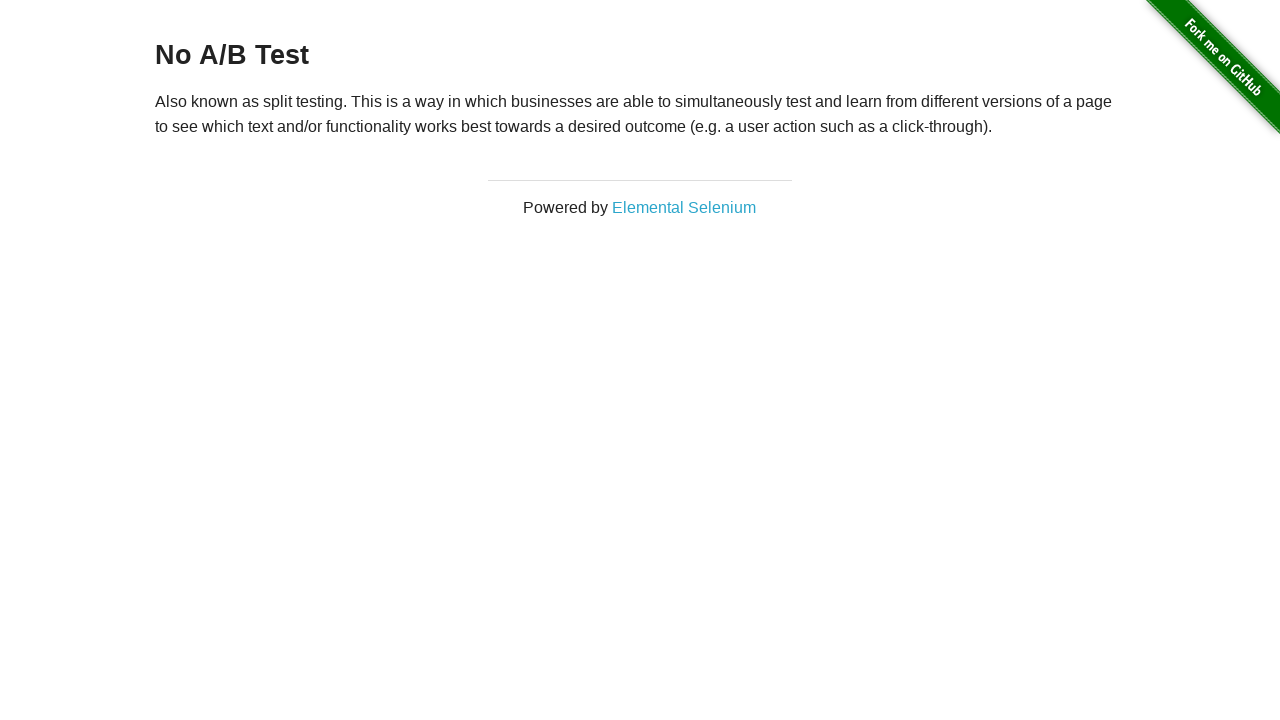

Retrieved heading text after page reload to verify opt-out took effect
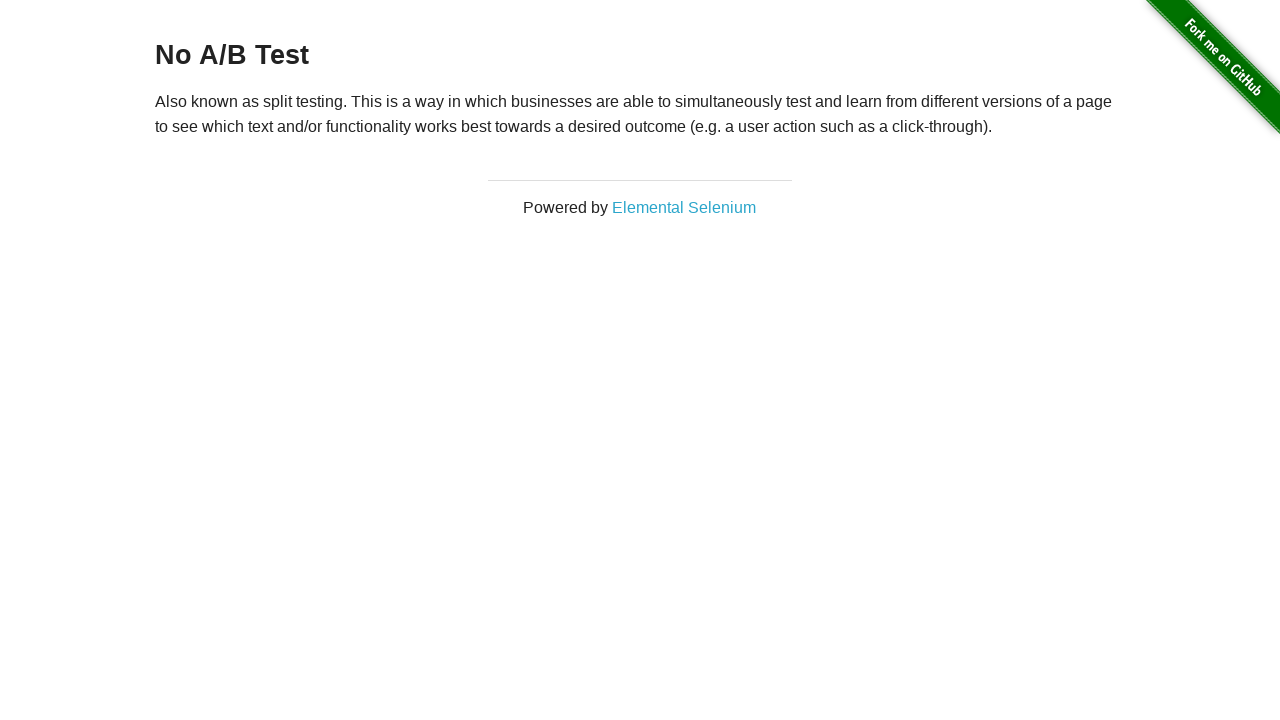

Verified heading is 'No A/B Test', confirming opt-out cookie successfully disabled A/B testing
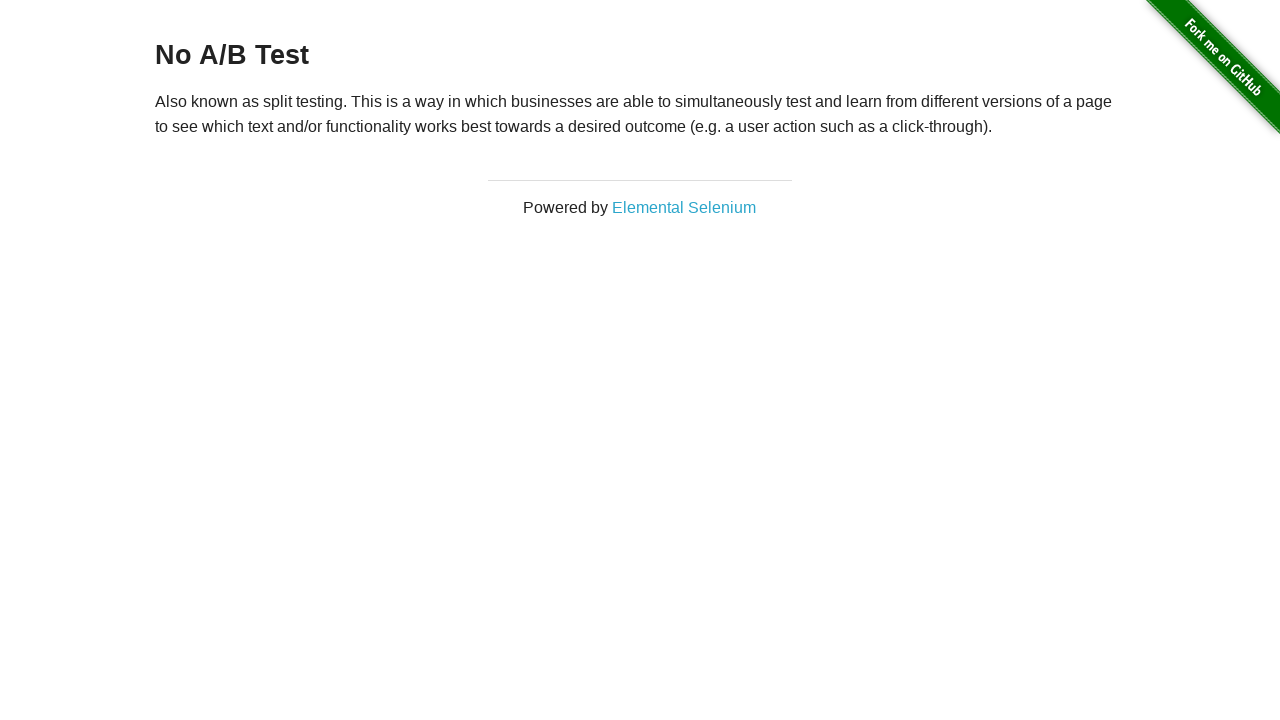

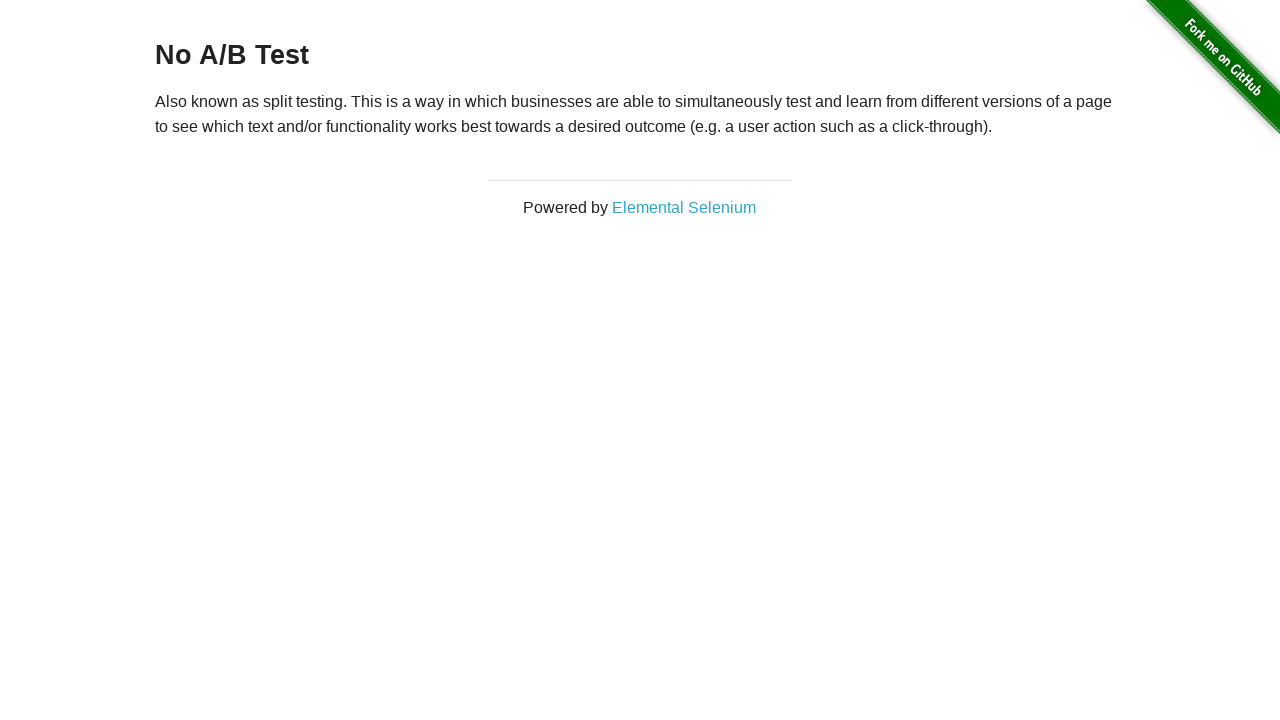